Tests keyboard key press functionality by sending SPACE and TAB keys to an element and verifying the displayed result text shows which key was pressed.

Starting URL: http://the-internet.herokuapp.com/key_presses

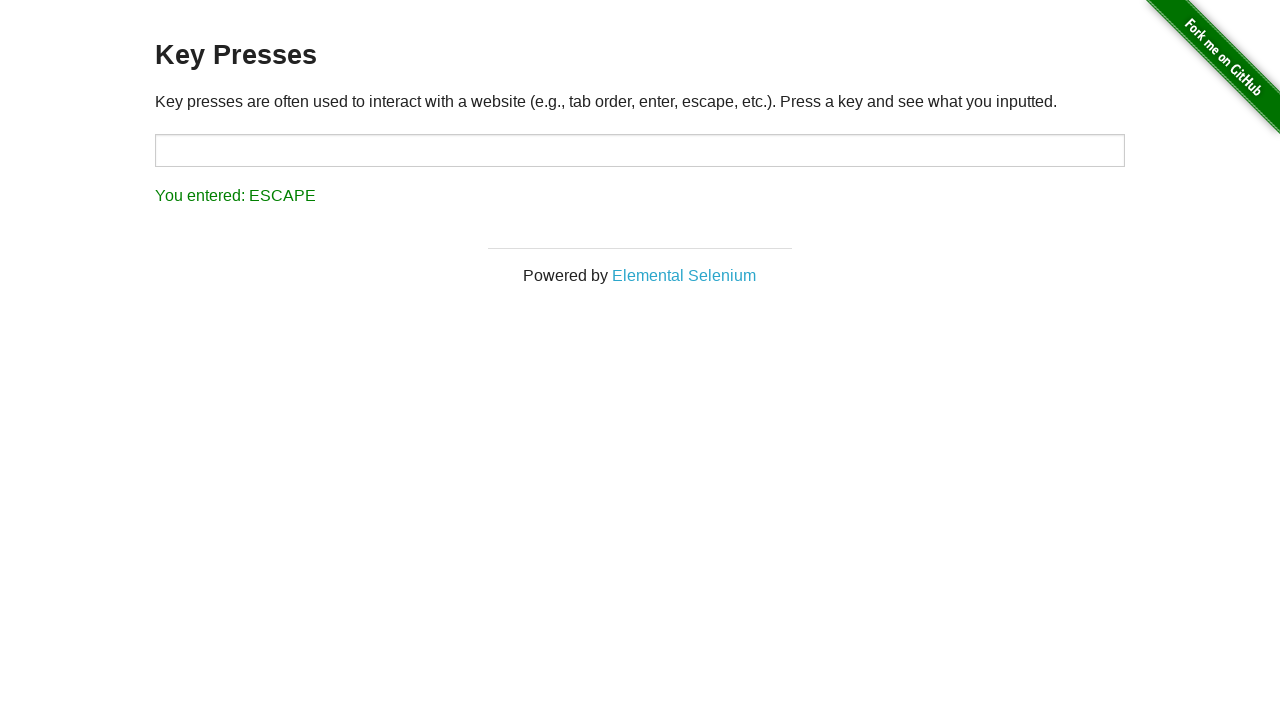

Navigated to key presses test page
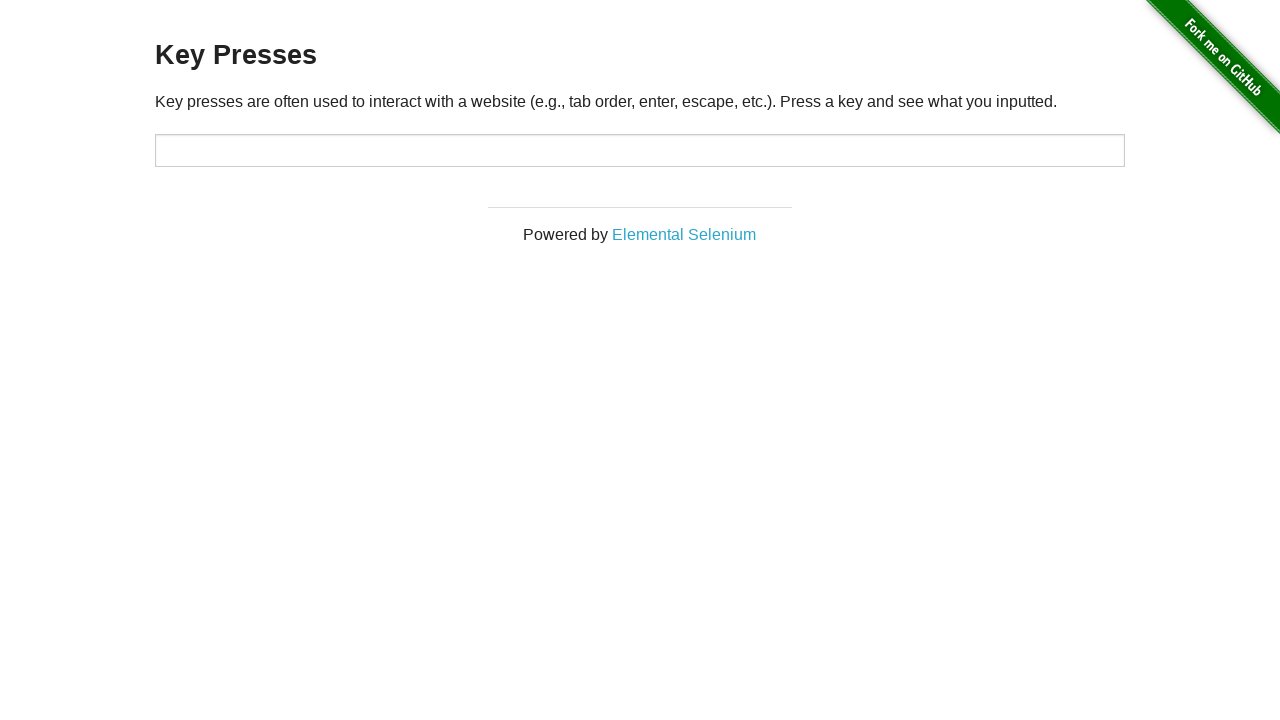

Pressed SPACE key on example element on .example
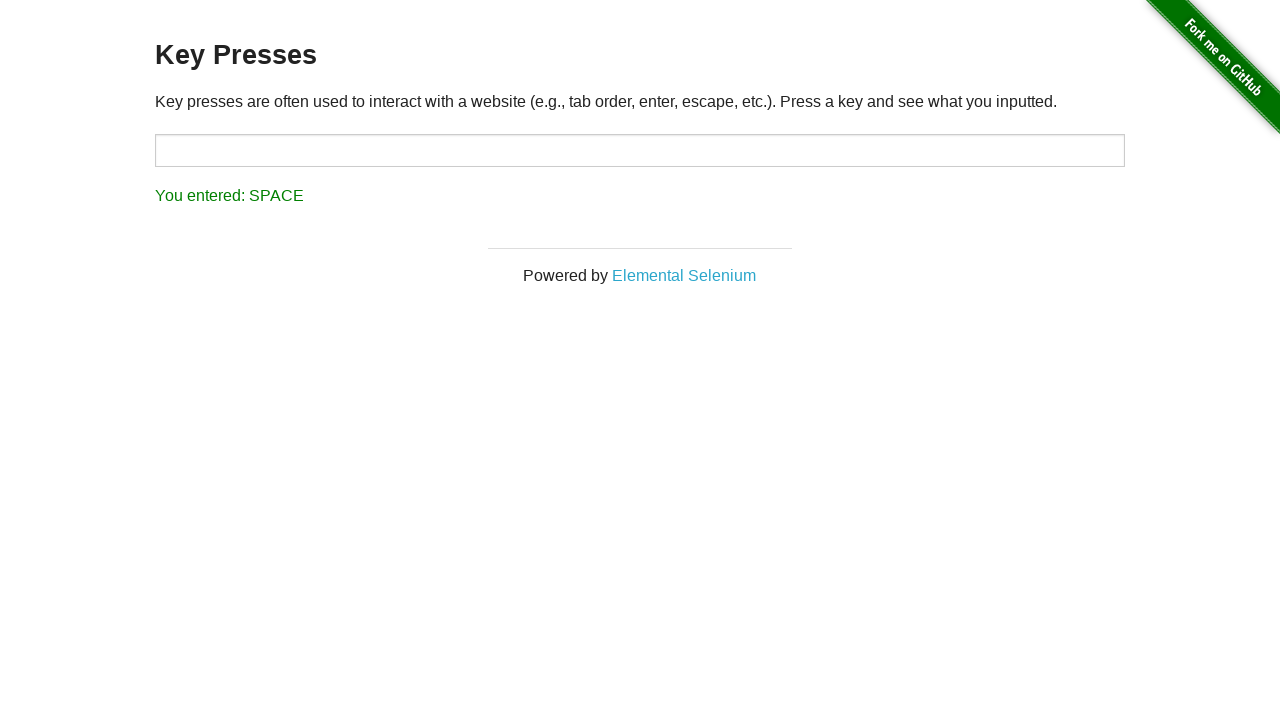

Verified result text shows SPACE key was pressed
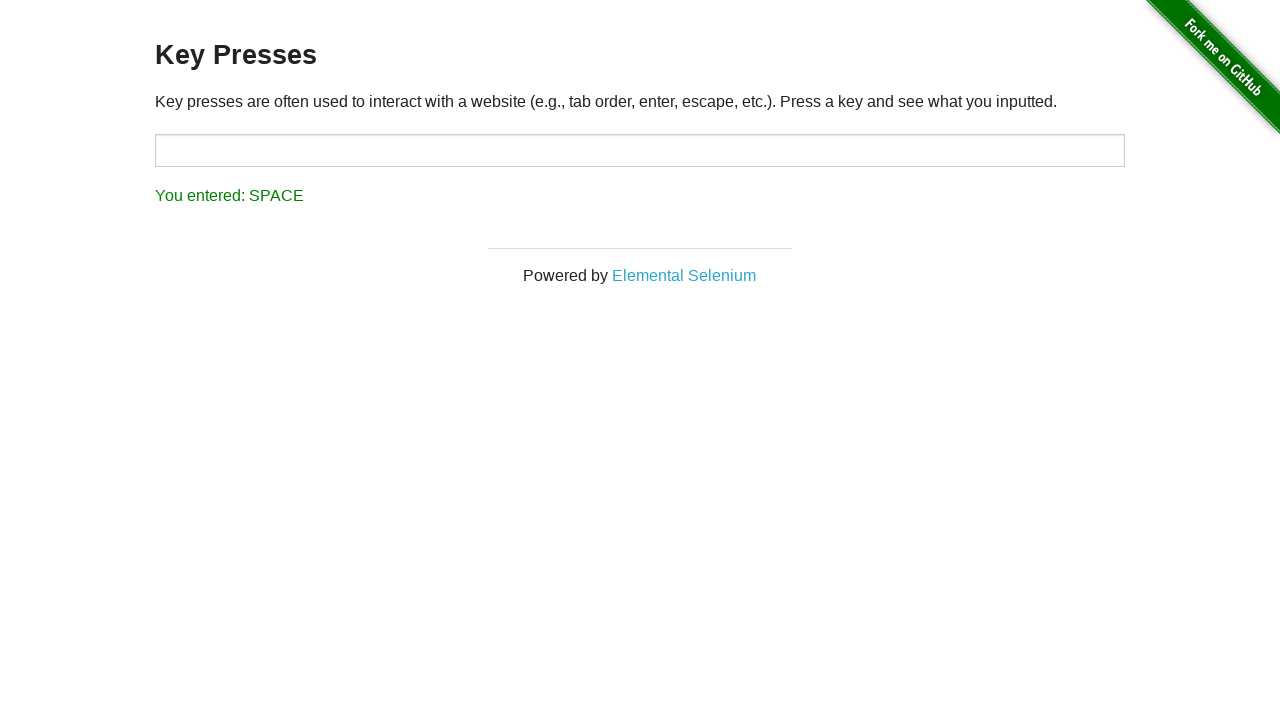

Pressed TAB key on focused element
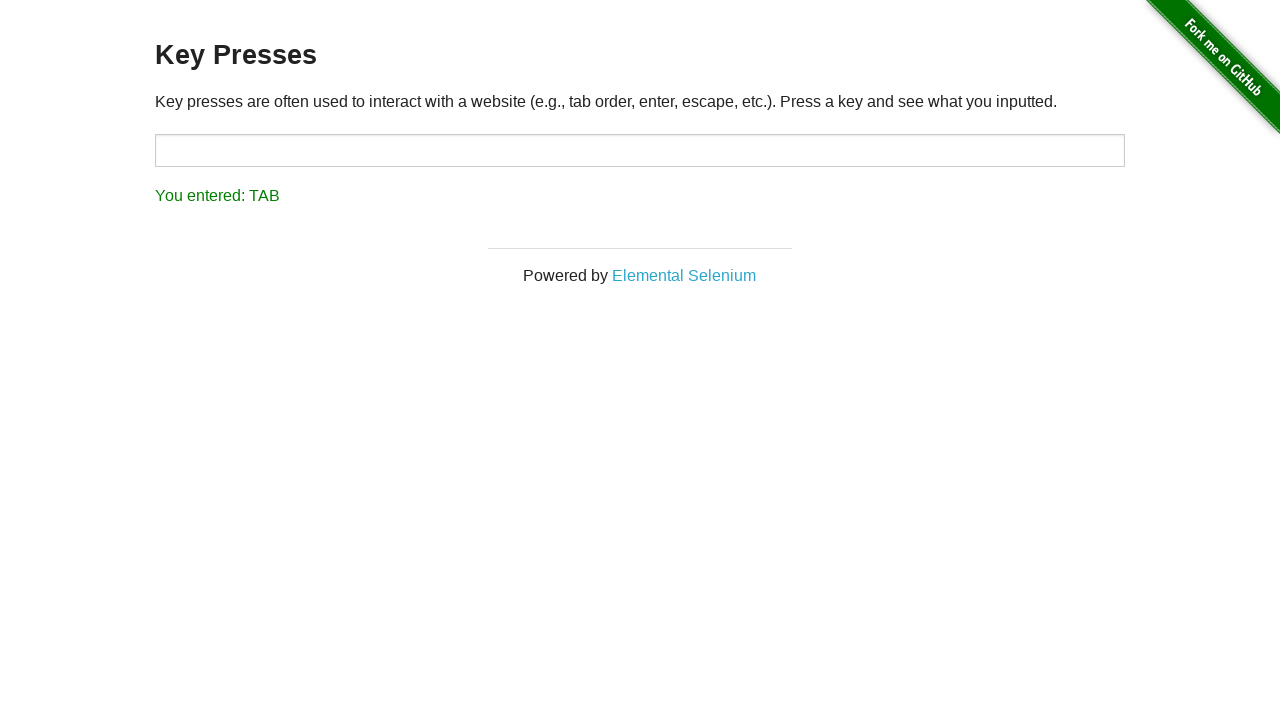

Verified result text shows TAB key was pressed
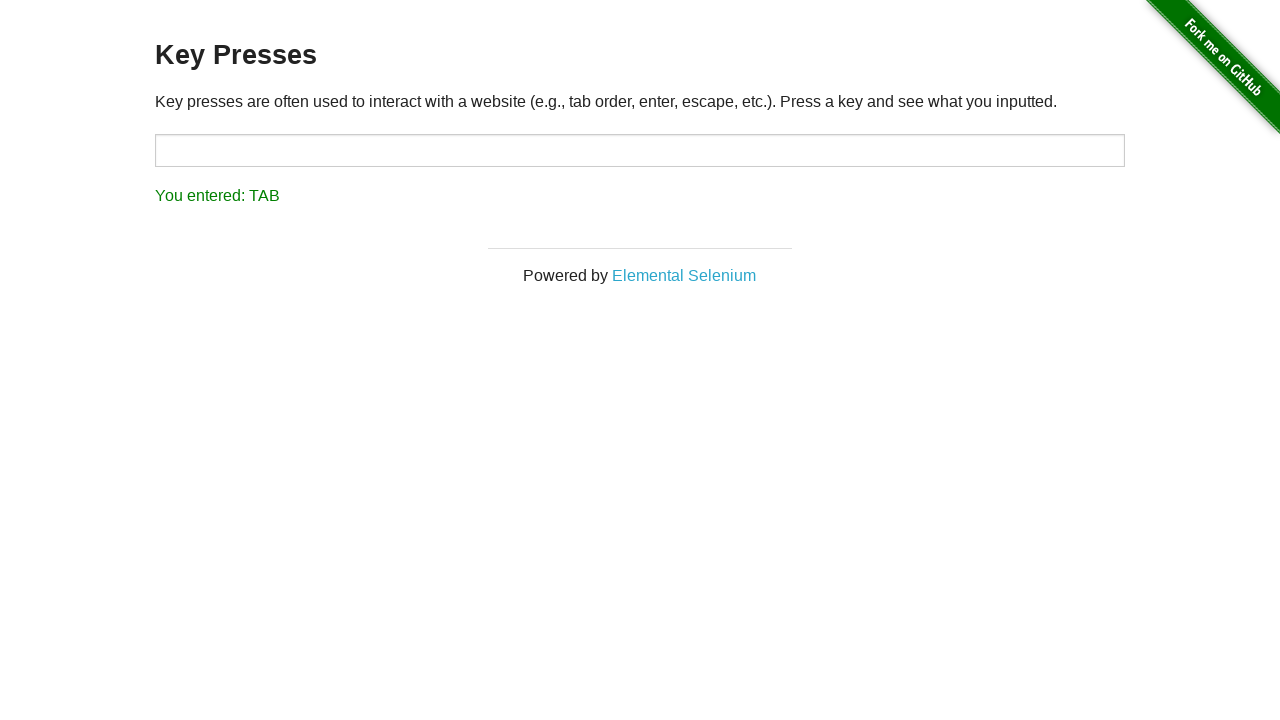

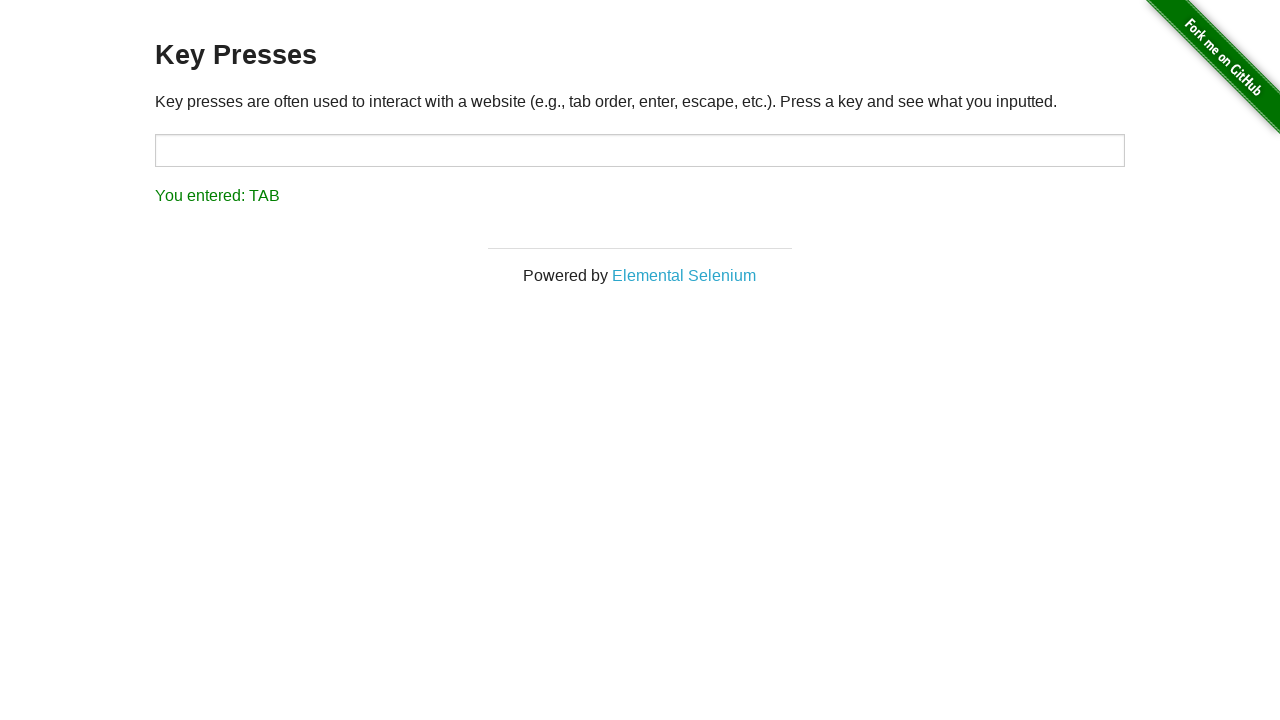